Tests the Key Presses link by clicking it and verifying the page loads correctly

Starting URL: https://the-internet.herokuapp.com/

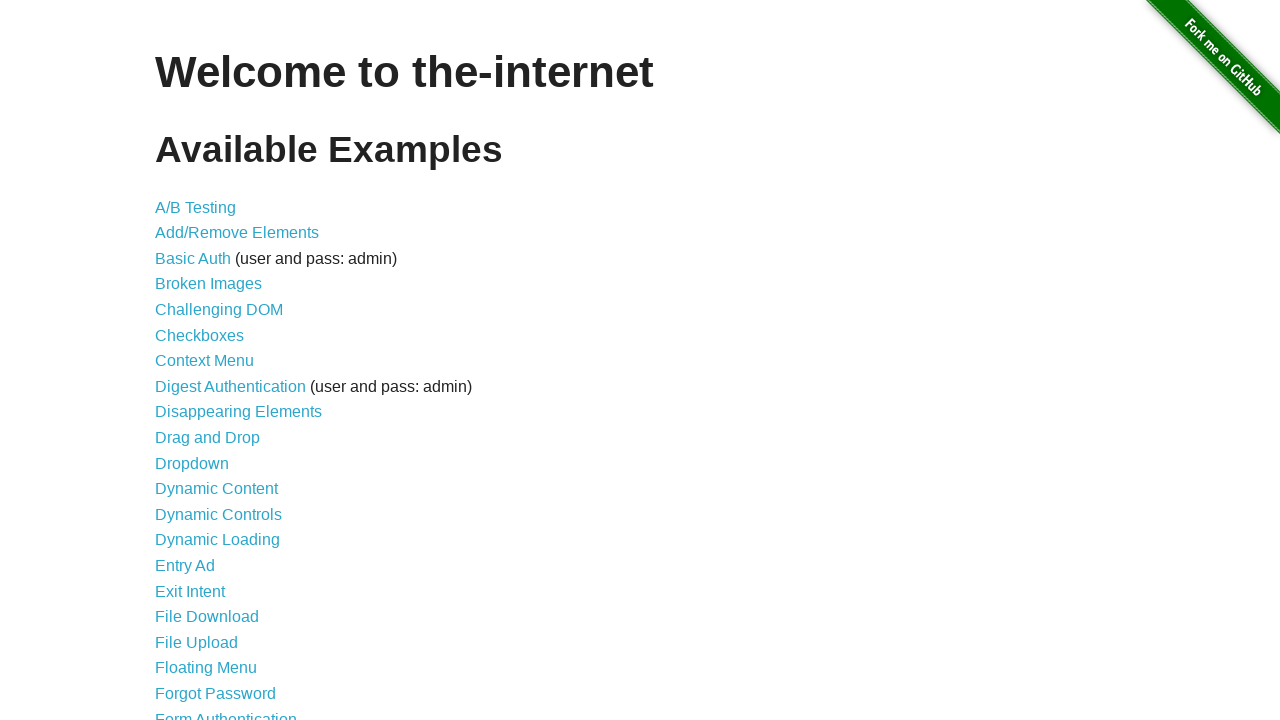

Clicked the Key Presses link at (200, 360) on a >> internal:has-text="Key Presses"i
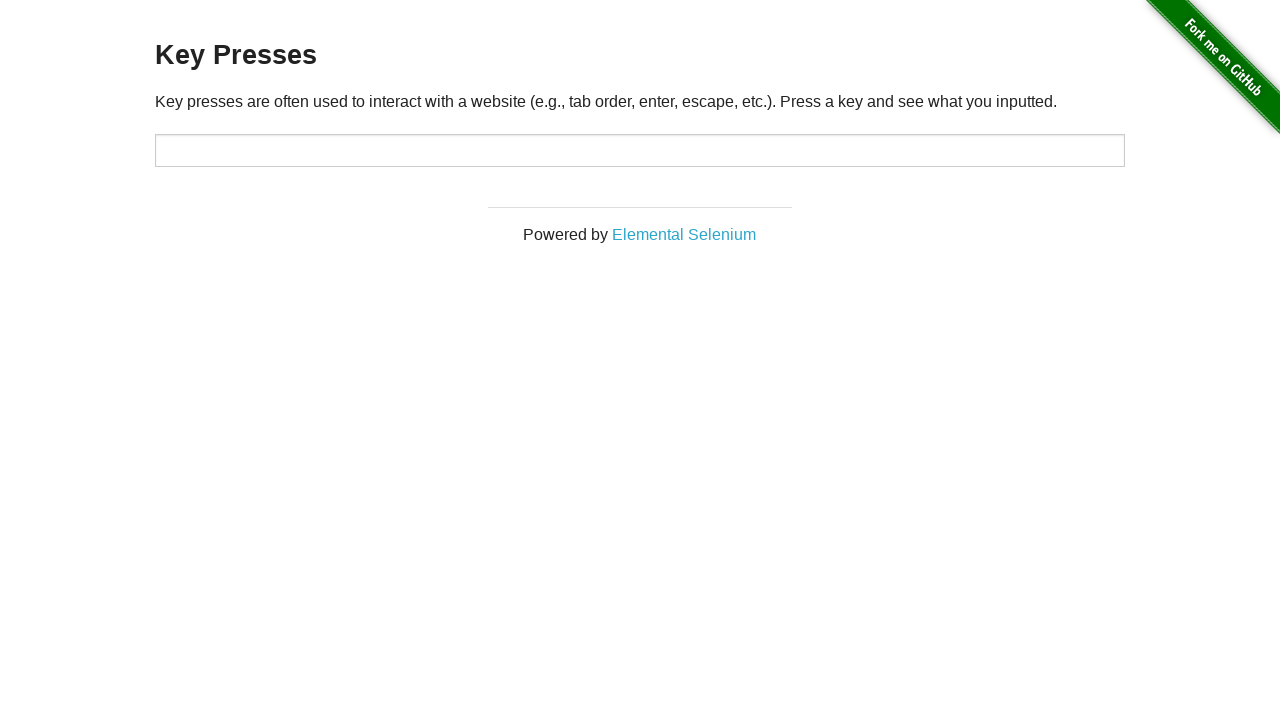

Key Presses page loaded successfully
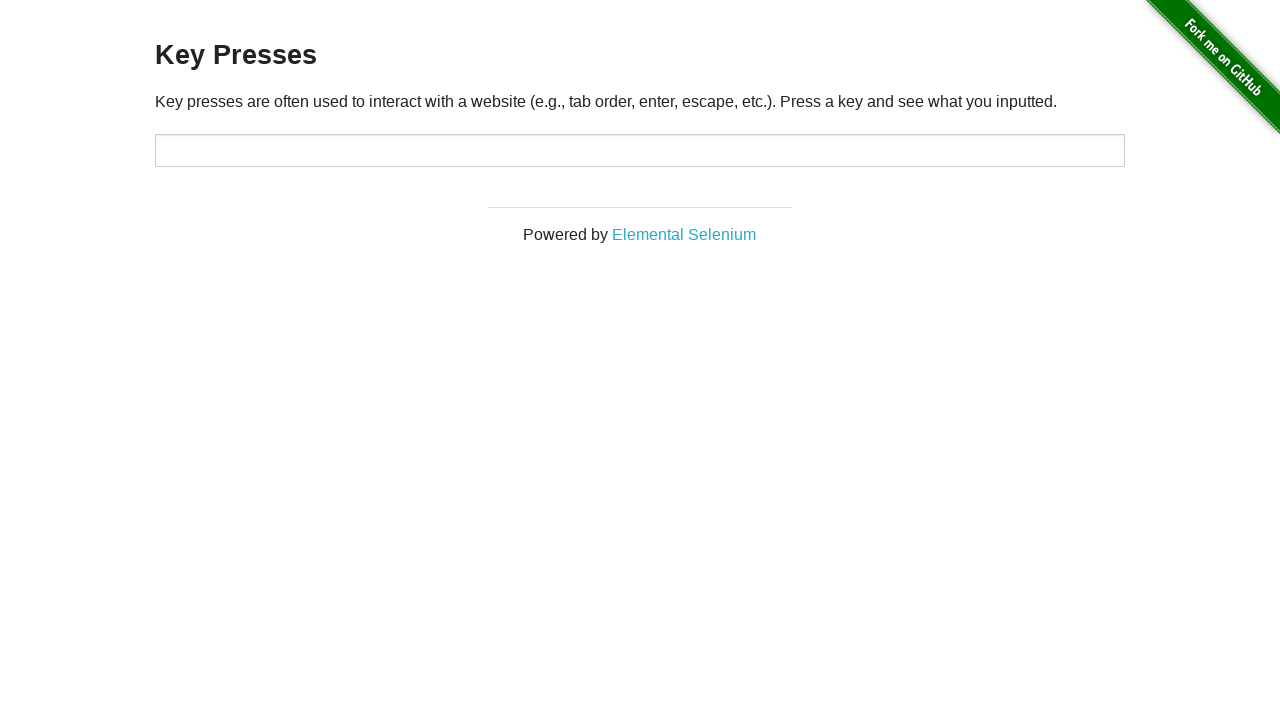

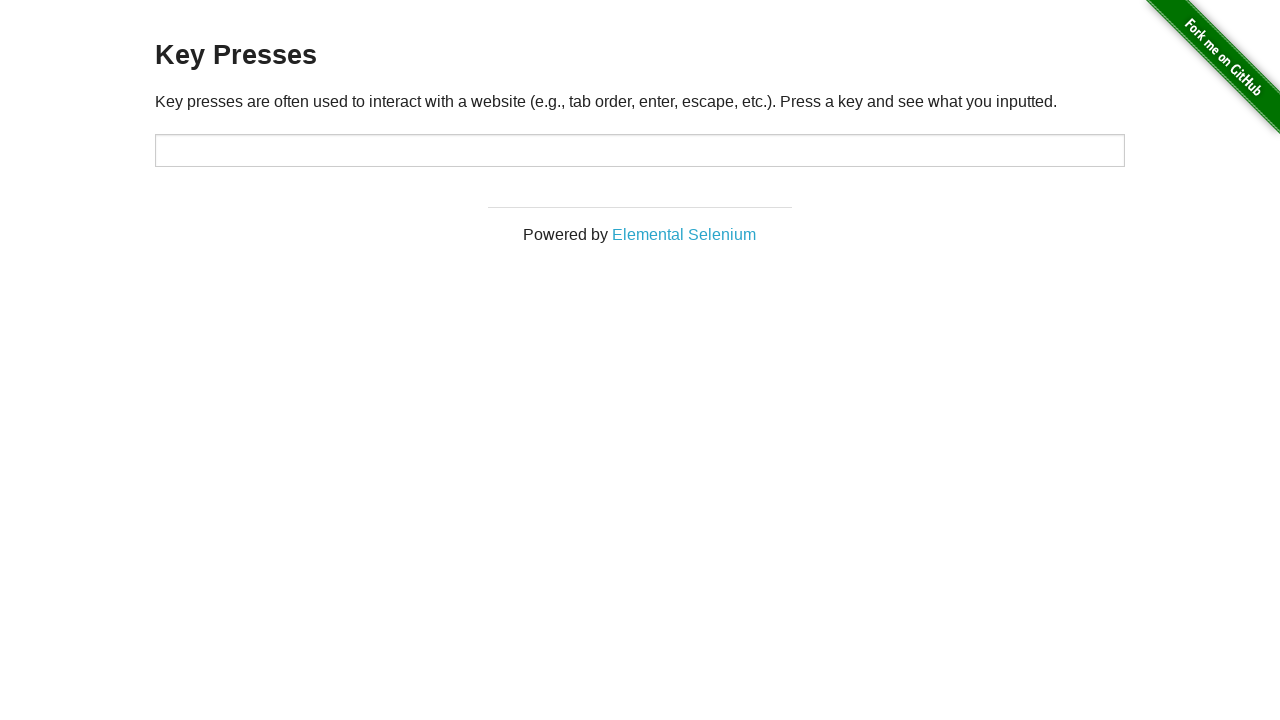